Tests a feedback form by navigating to the feedback page, filling out all required fields including name, email, contact, branch selection, and survey questions, then verifying the submit button becomes enabled.

Starting URL: http://quiz.hematitecorp.com/#/

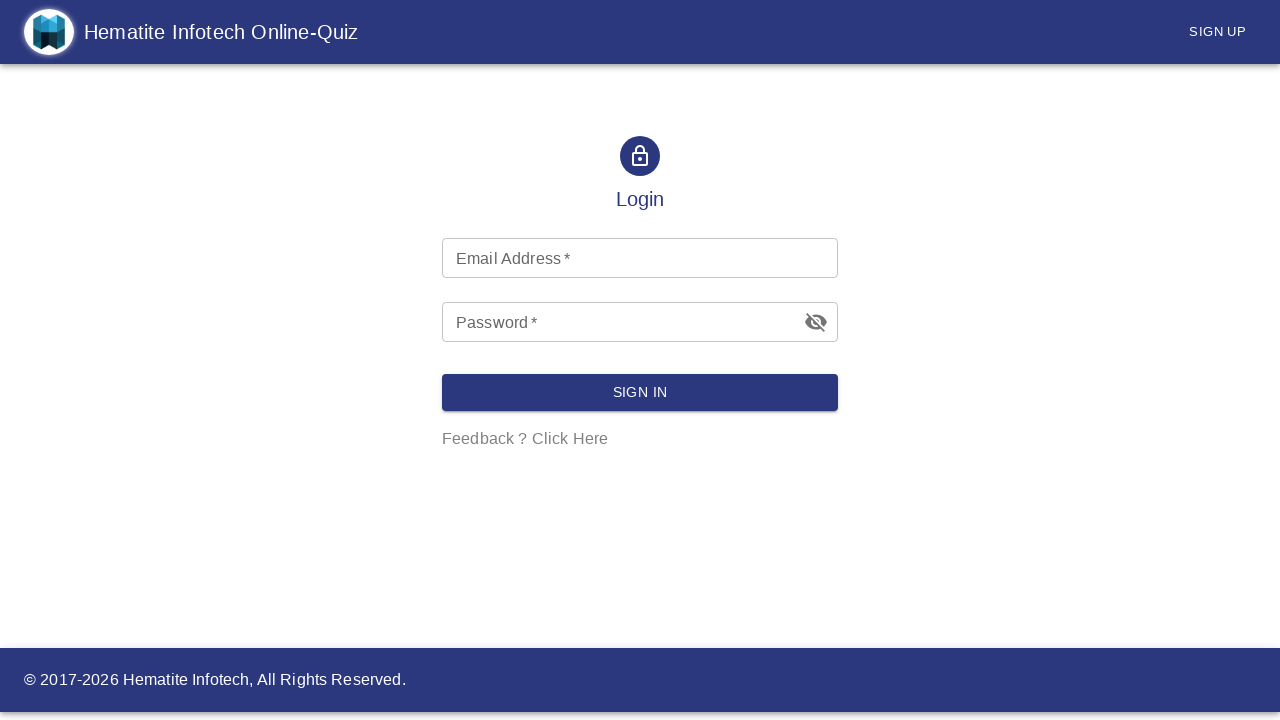

Clicked on Feedback link at (525, 438) on internal:role=link[name="Feedback ? Click Here"i]
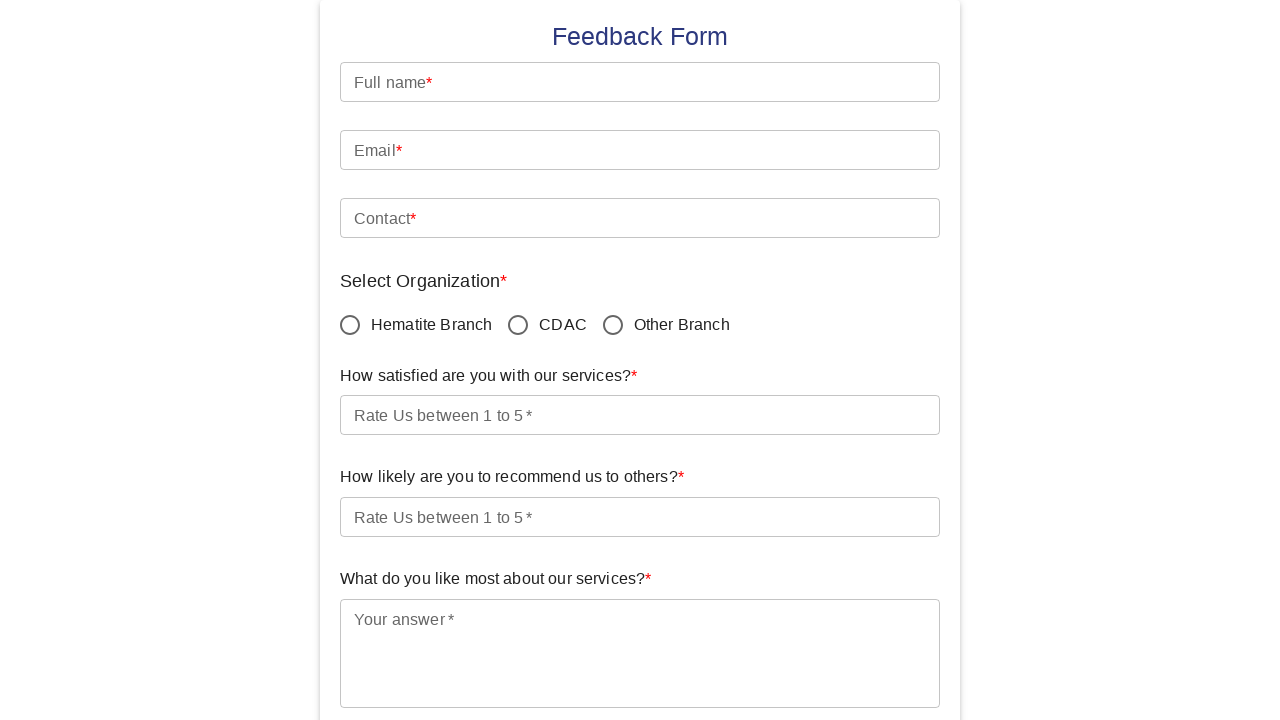

Clicked on Full name field at (640, 82) on internal:role=textbox[name="Full name*"i]
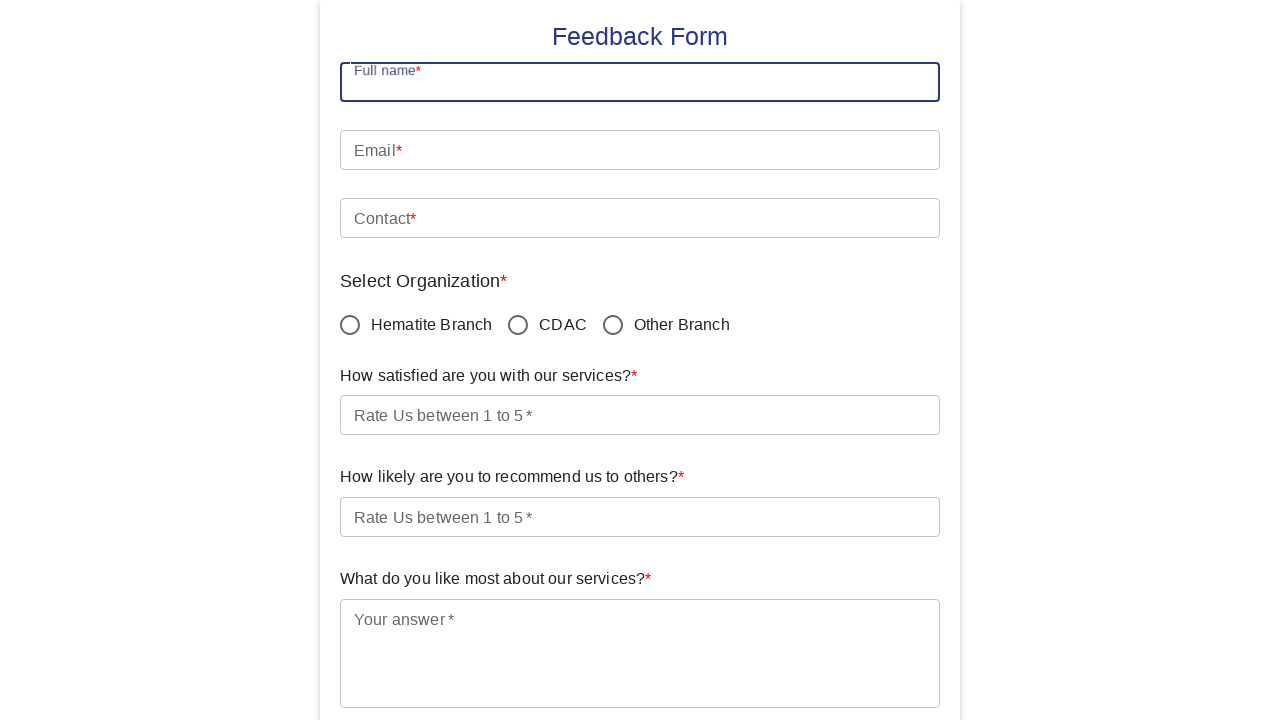

Filled Full name field with 'Marcus Chen' on internal:role=textbox[name="Full name*"i]
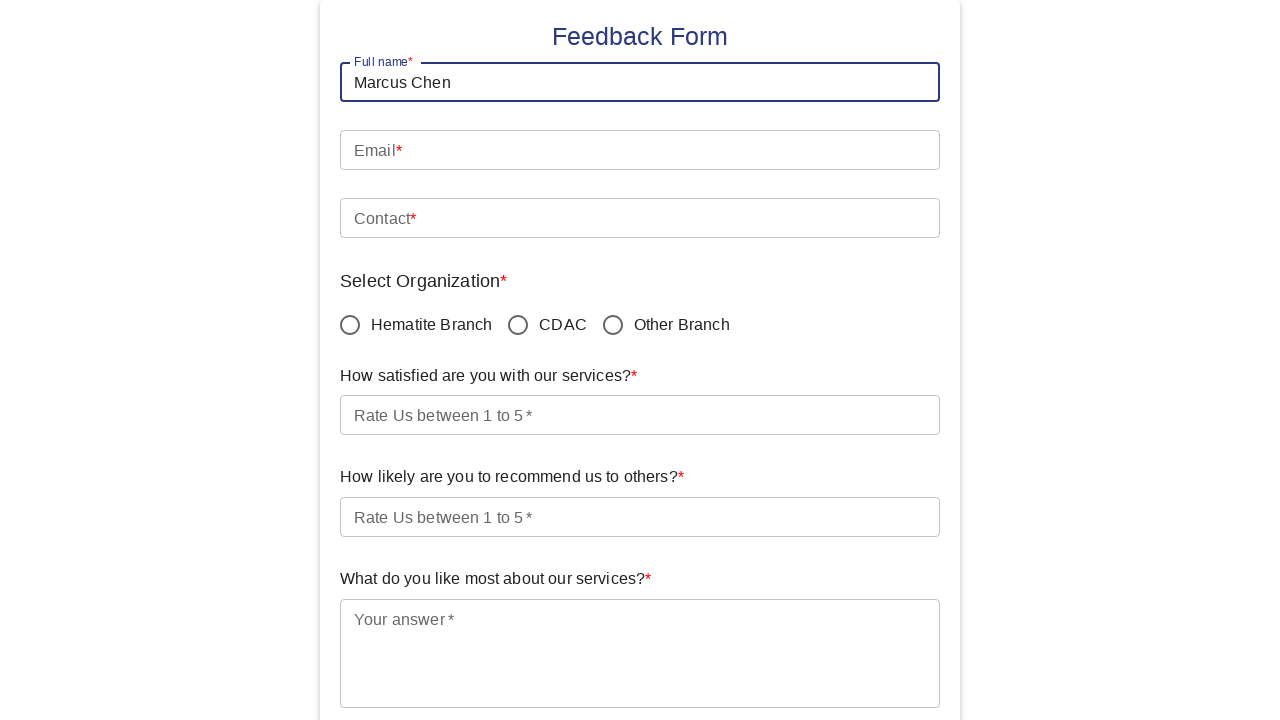

Clicked on Email field at (640, 150) on internal:role=textbox[name="Email*"i]
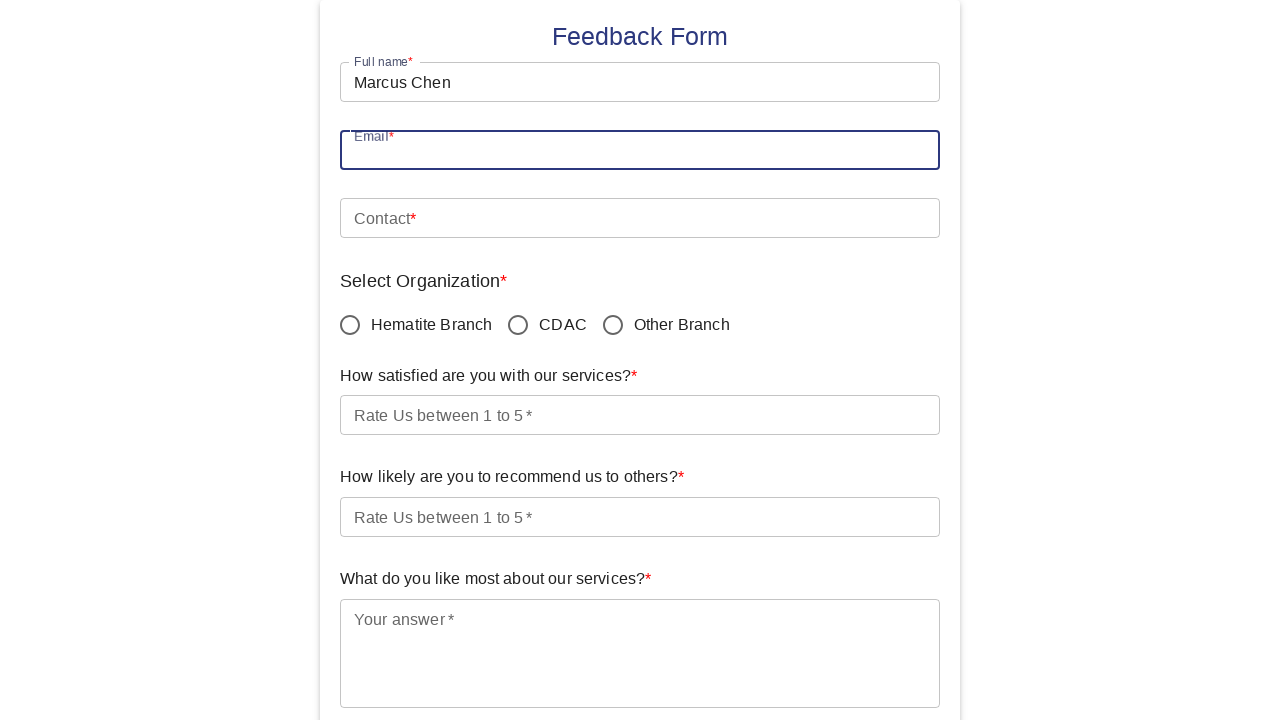

Filled Email field with 'marcus.chen@example.com' on internal:role=textbox[name="Email*"i]
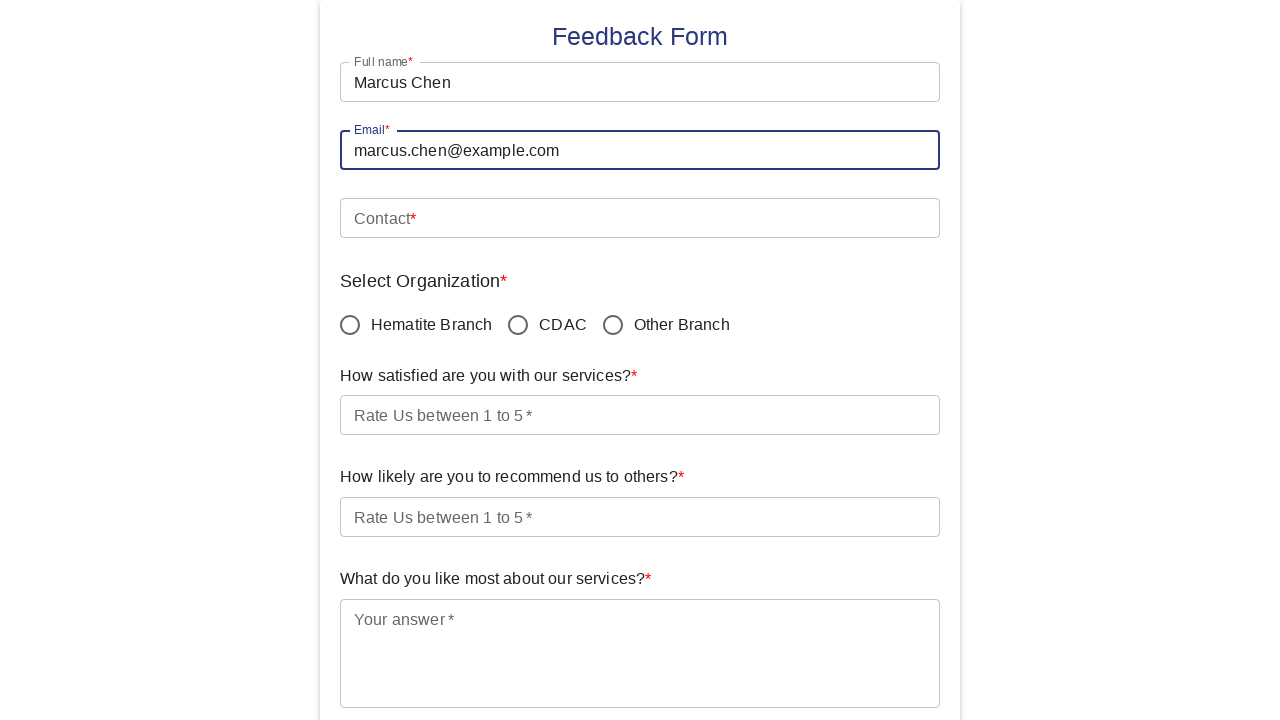

Clicked on Contact field at (640, 218) on internal:role=textbox[name="Contact*"i]
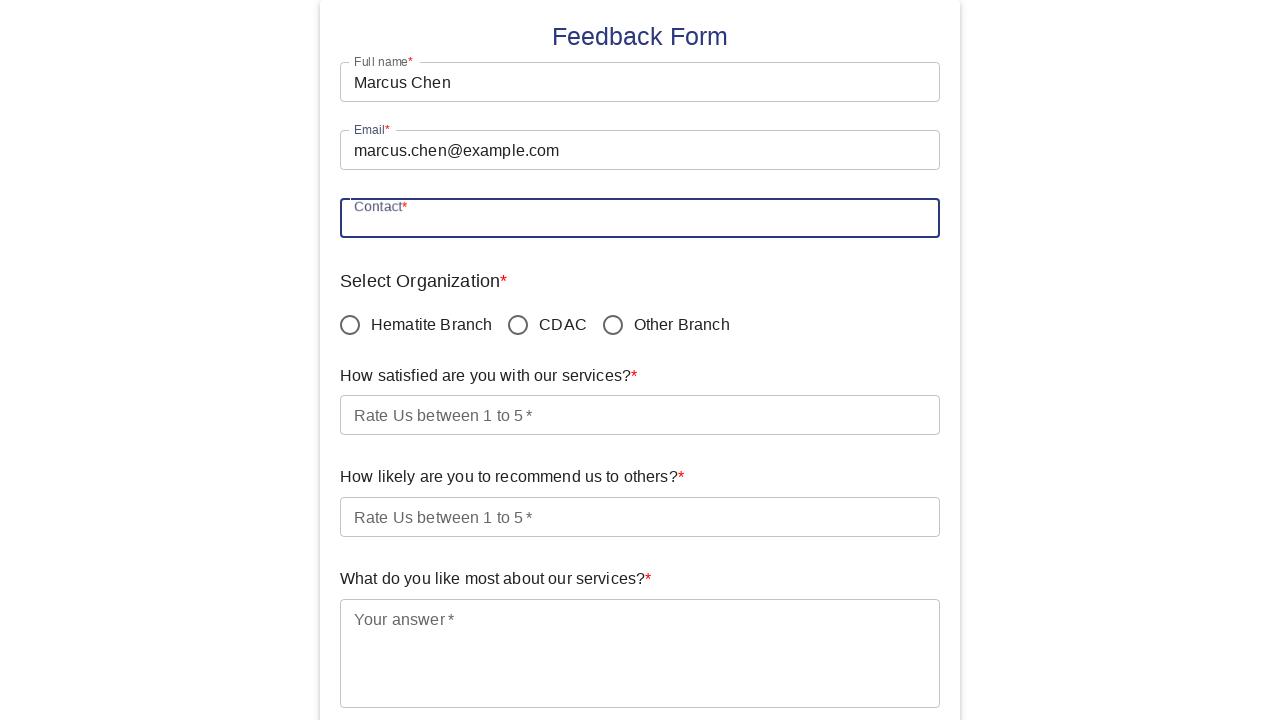

Filled Contact field with '9876543210' on internal:role=textbox[name="Contact*"i]
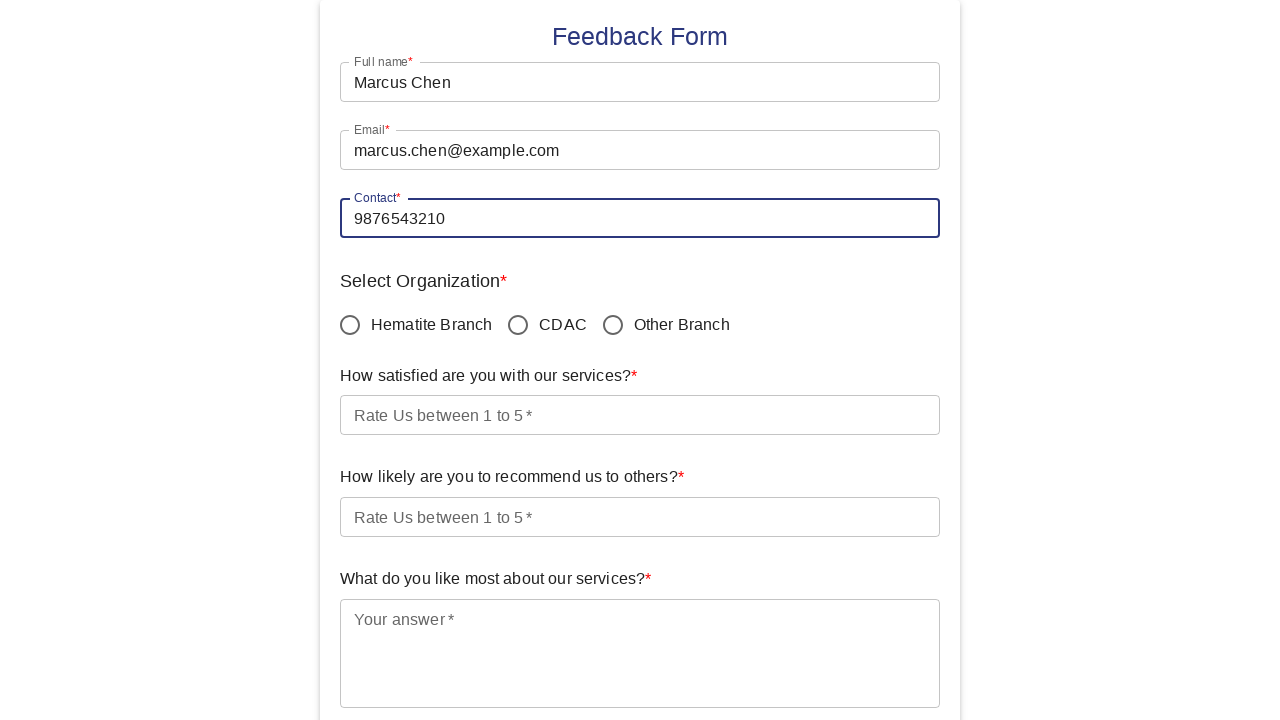

Selected 'Other Branch' radio button at (613, 325) on internal:role=radio[name="Other Branch"i]
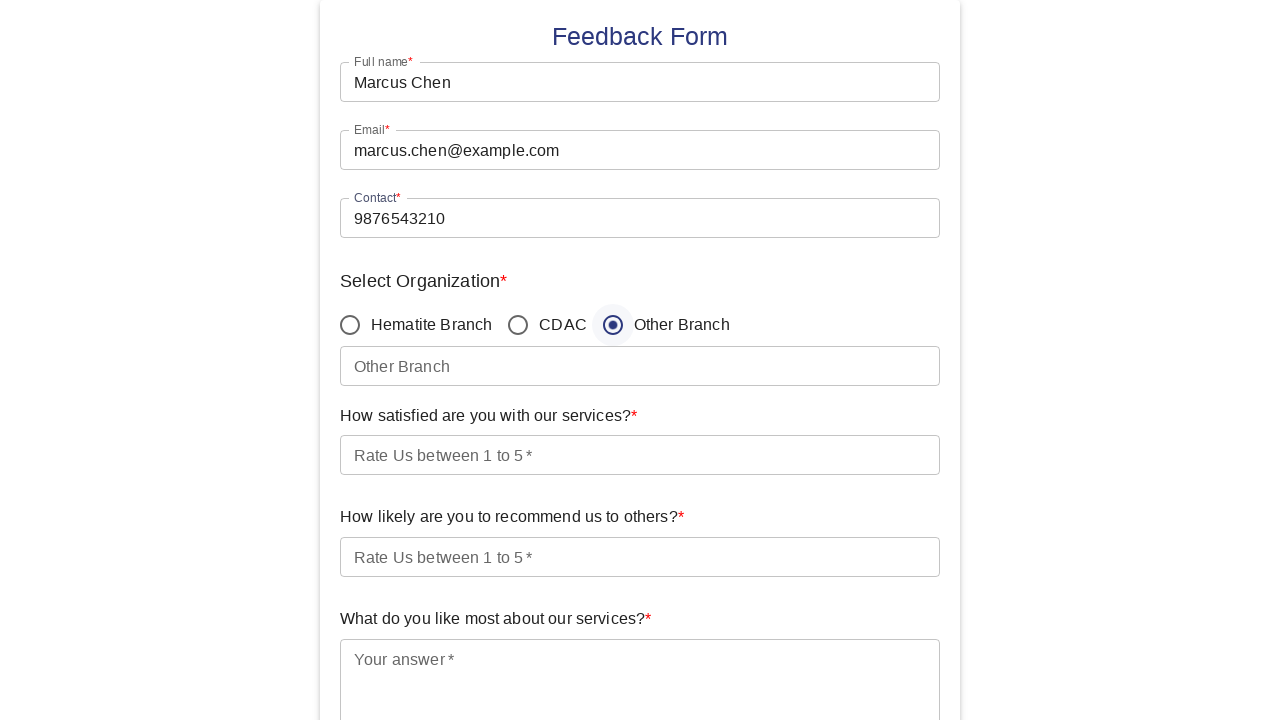

Clicked on Other Branch textbox at (640, 366) on internal:role=textbox[name="Other Branch"i]
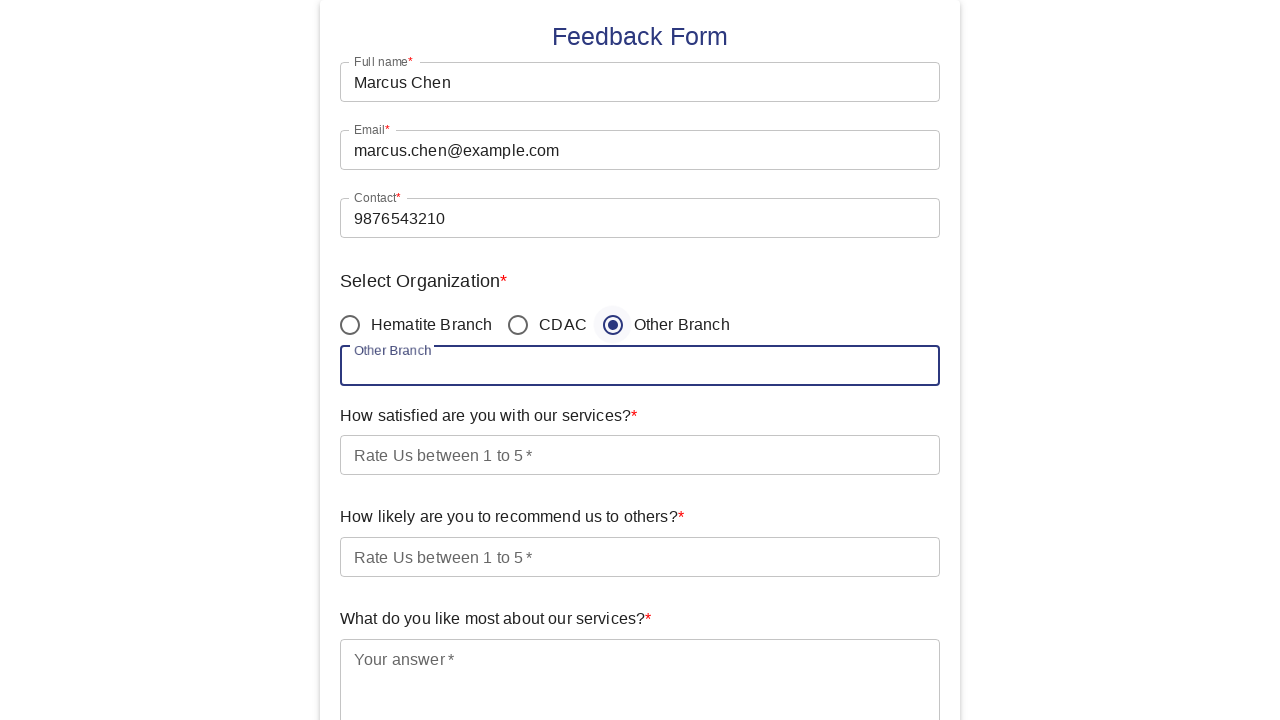

Filled Other Branch field with 'TechCorp Solutions' on internal:role=textbox[name="Other Branch"i]
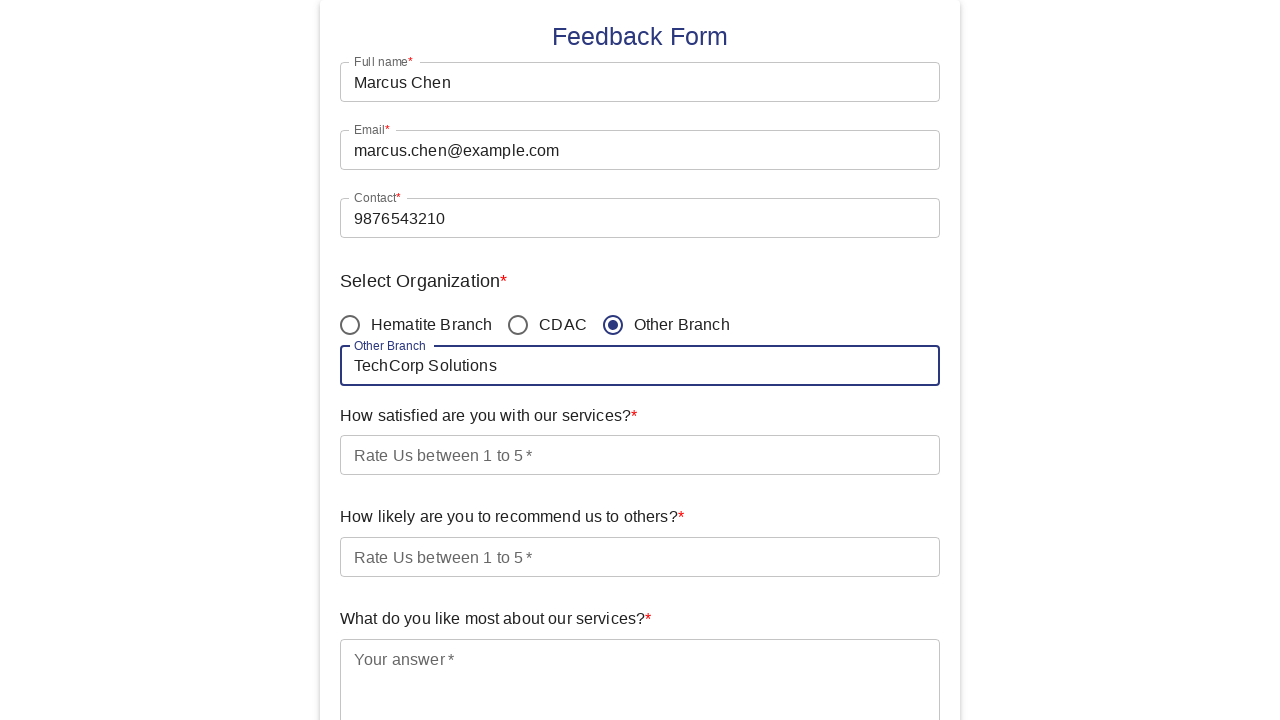

Clicked on question 1 rating field at (640, 455) on input[name="question1"]
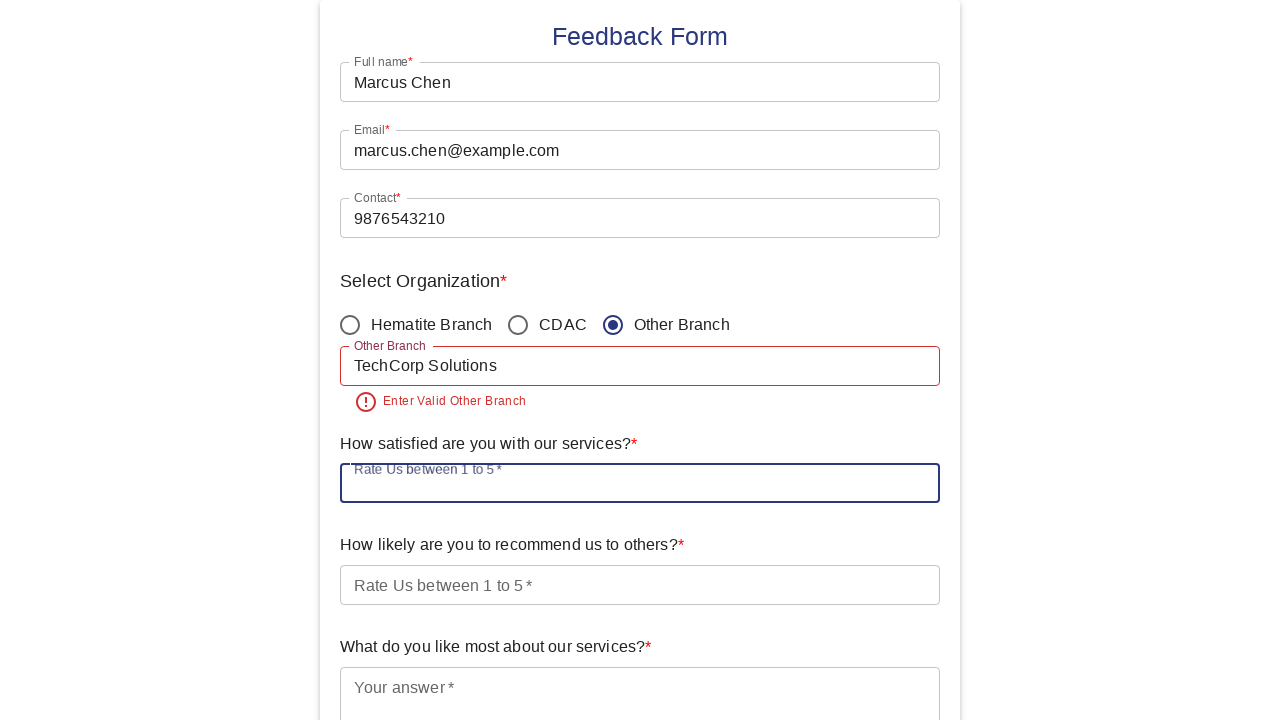

Filled question 1 rating with '5' on input[name="question1"]
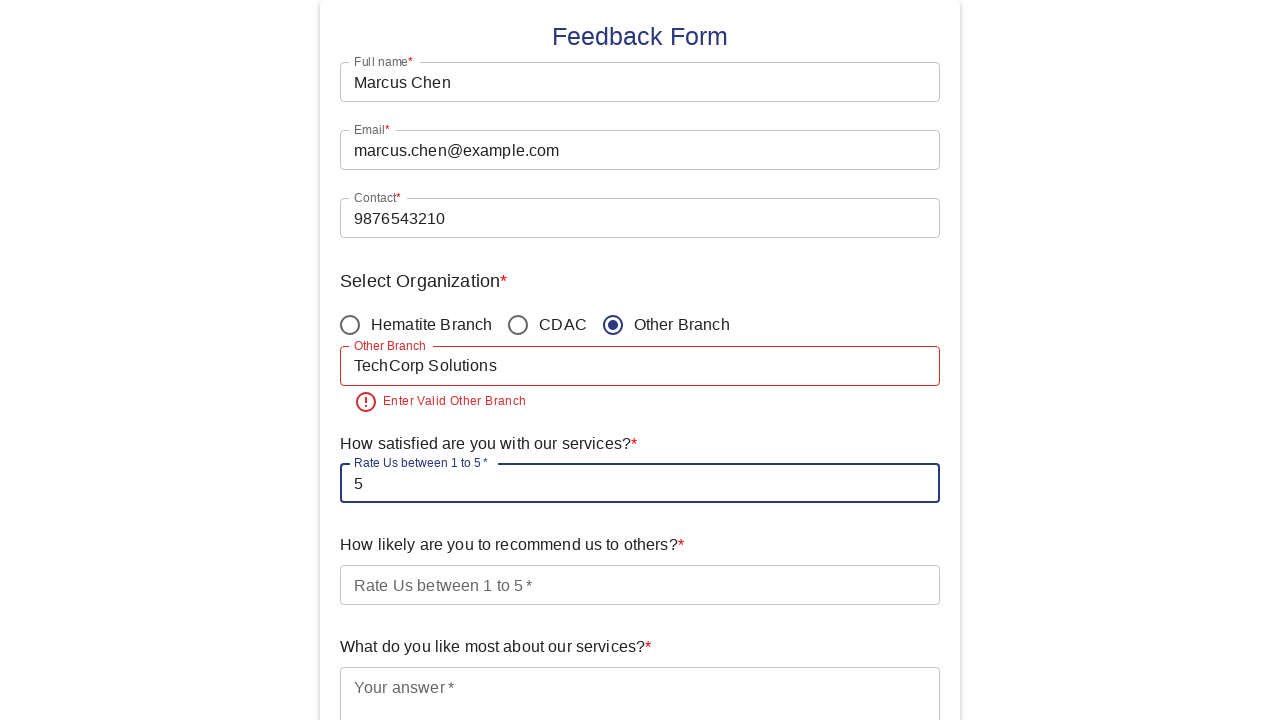

Clicked on question 2 rating field at (640, 585) on input[name="question2"]
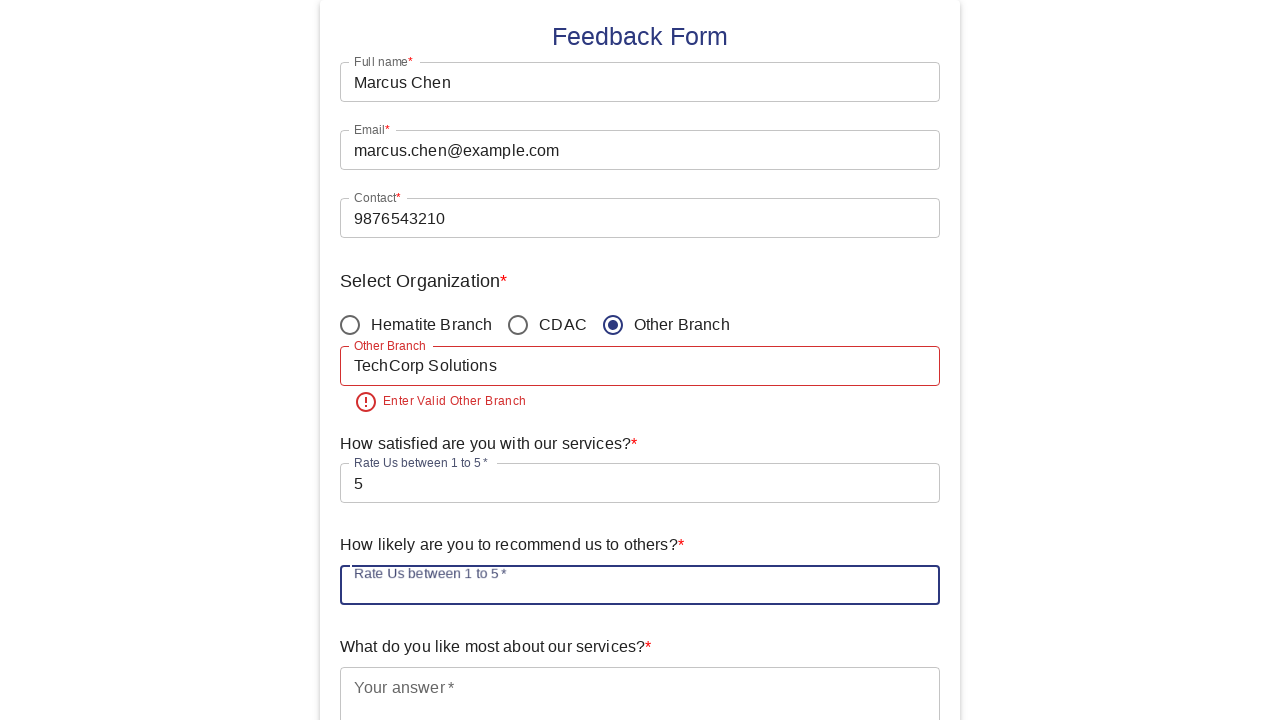

Filled question 2 rating with '4' on input[name="question2"]
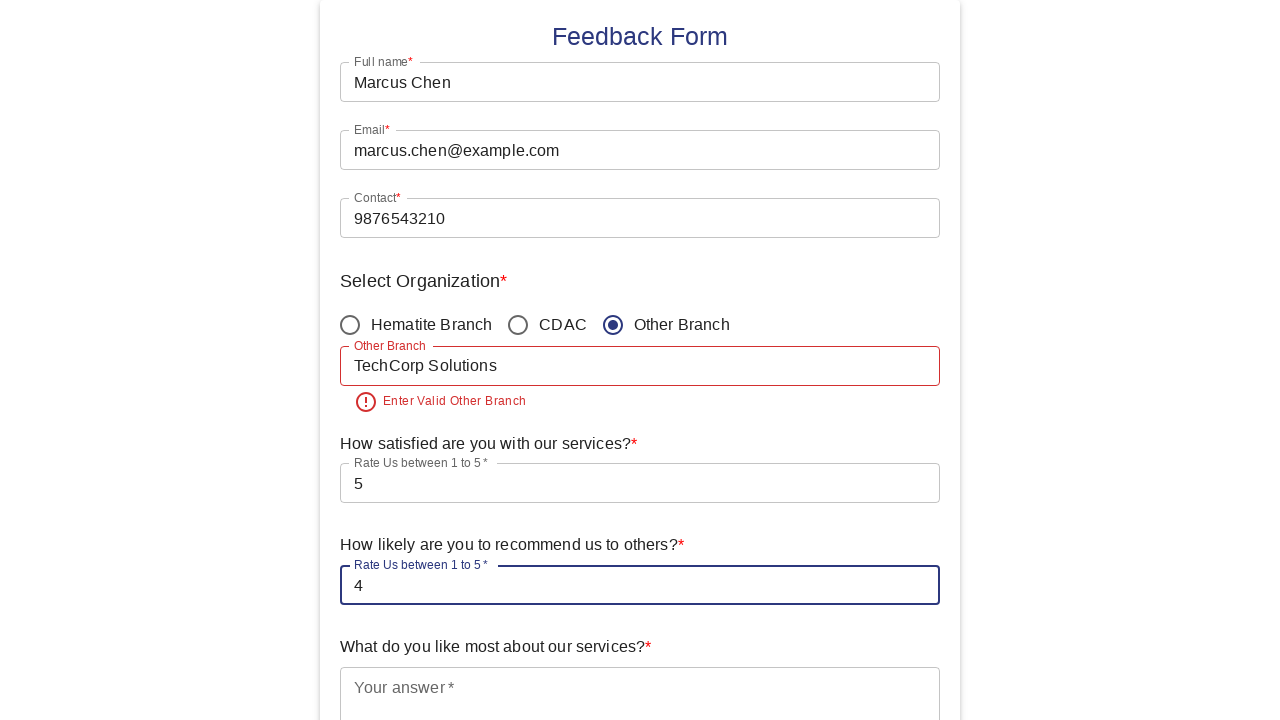

Clicked on question 3 feedback text area at (640, 674) on textarea[name="question3"]
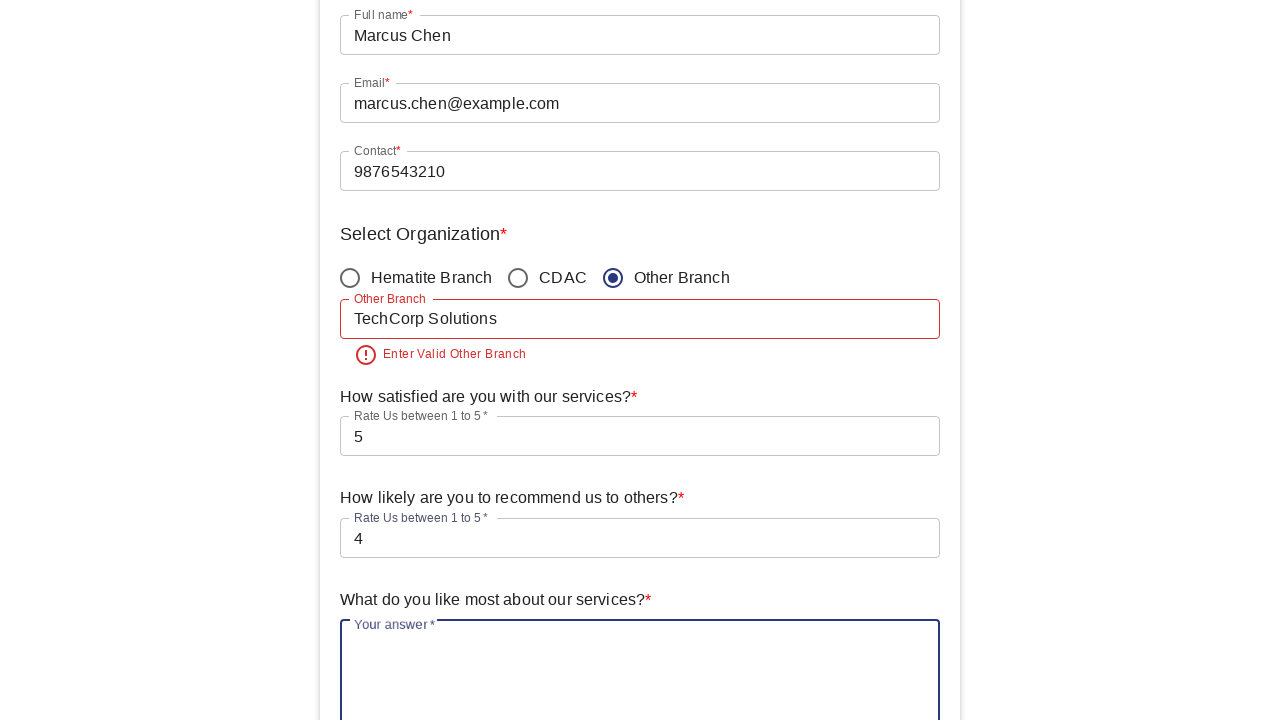

Filled question 3 with feedback text on textarea[name="question3"]
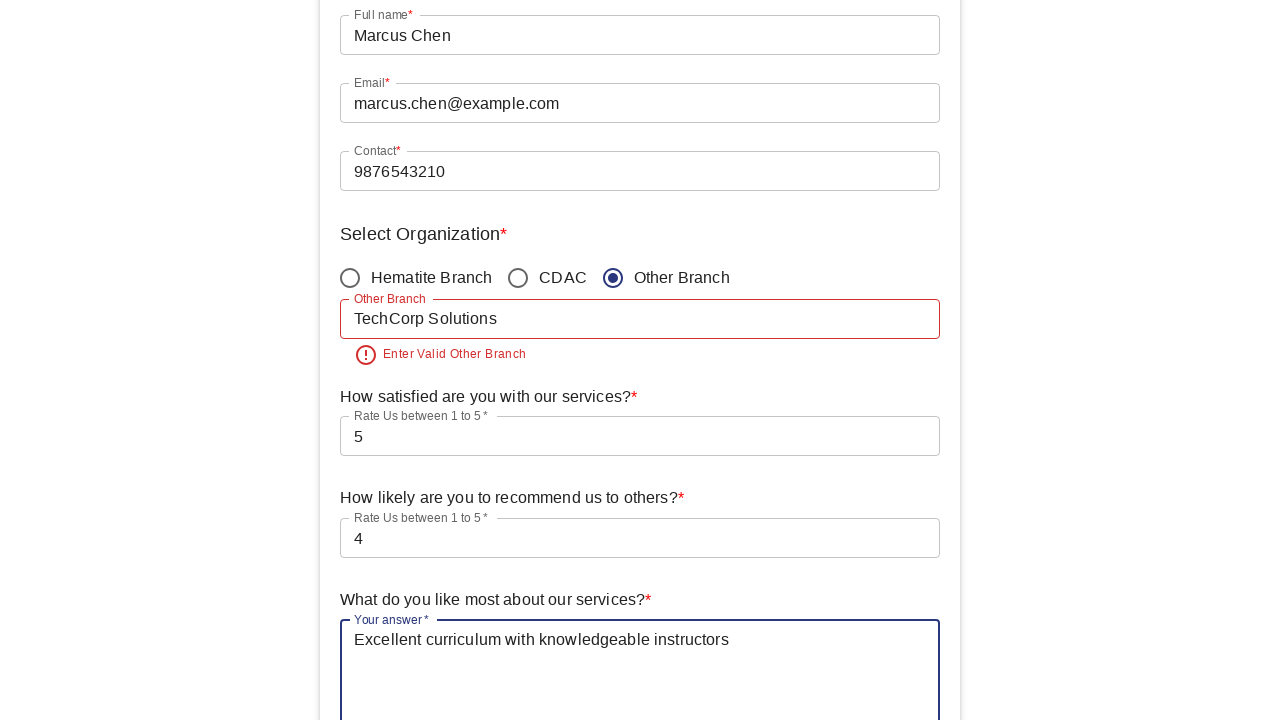

Clicked on question 4 suggestion text area at (640, 388) on textarea[name="question4"]
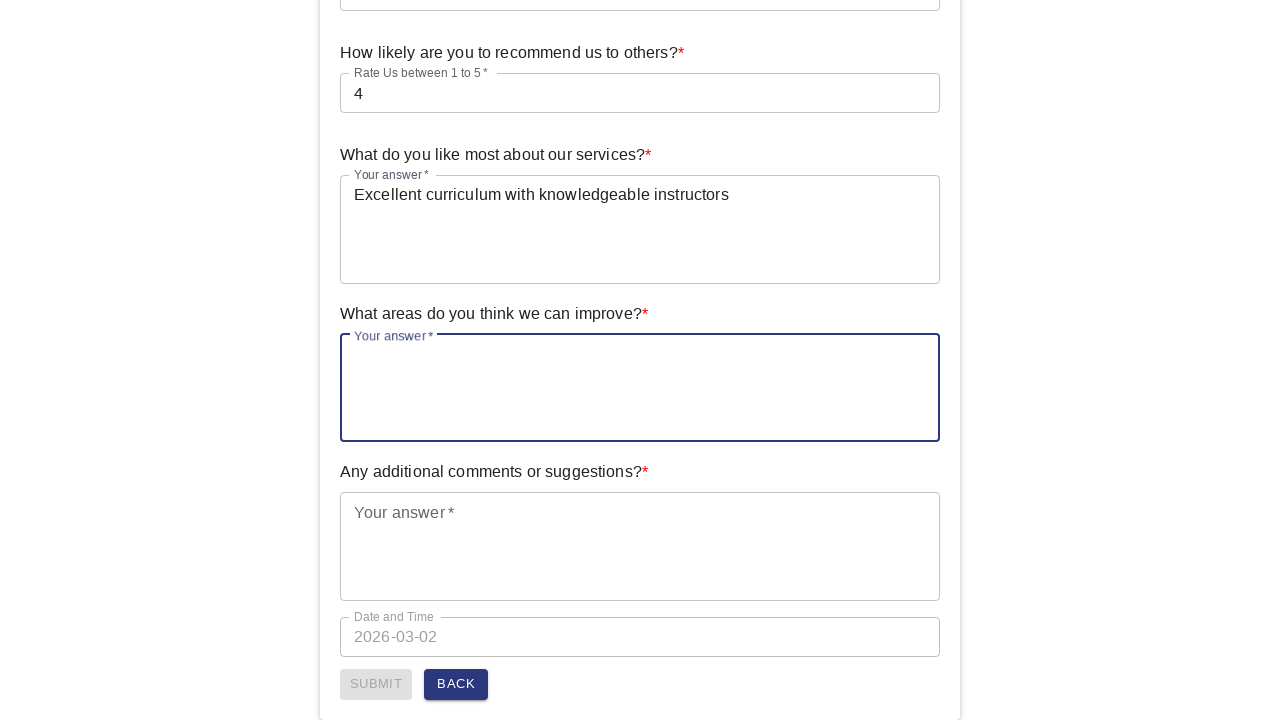

Filled question 4 with suggestion text on textarea[name="question4"]
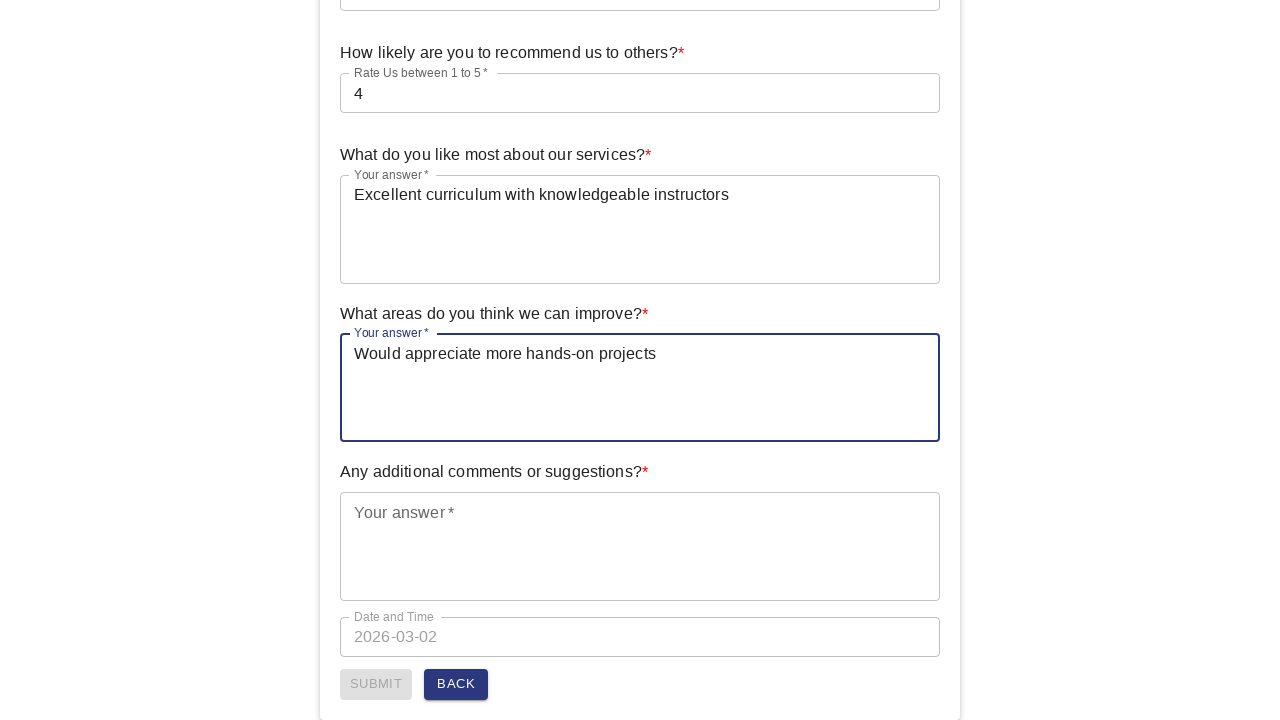

Clicked on question 5 additional comments field at (640, 546) on div:nth-child(9) > .MuiFormControl-root > .MuiInputBase-root
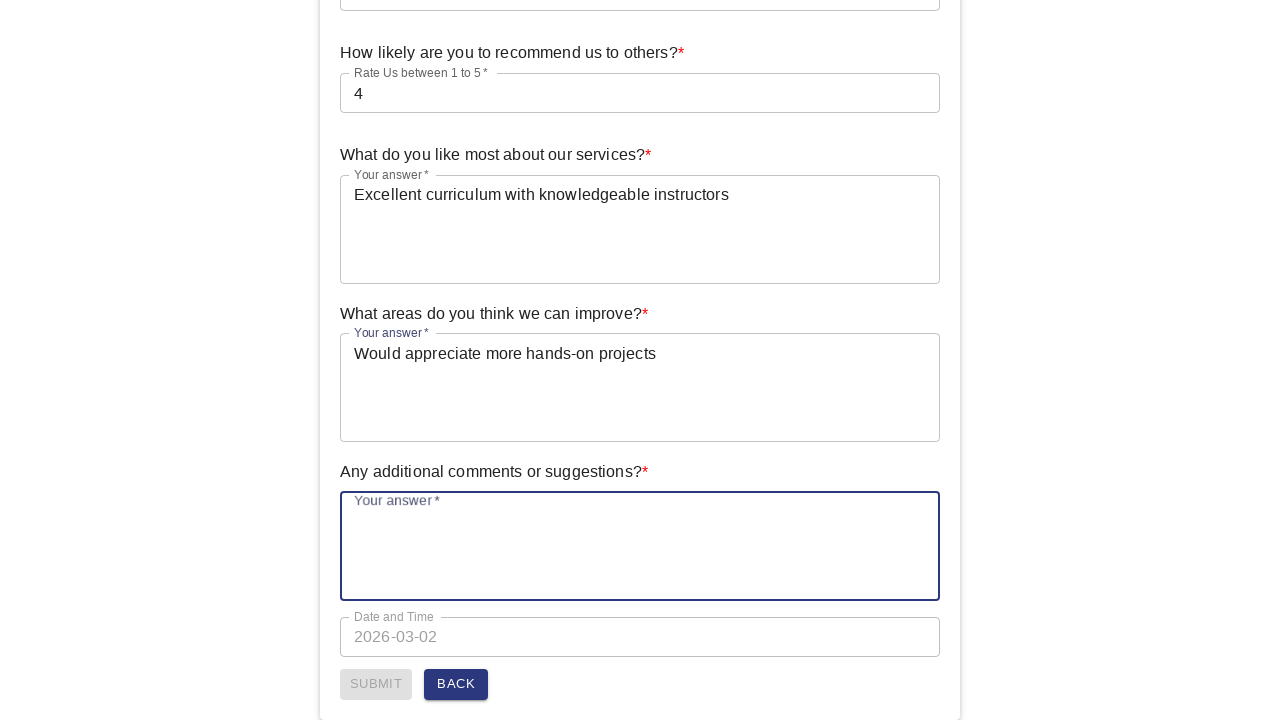

Filled question 5 with additional comments on textarea[name="question5"]
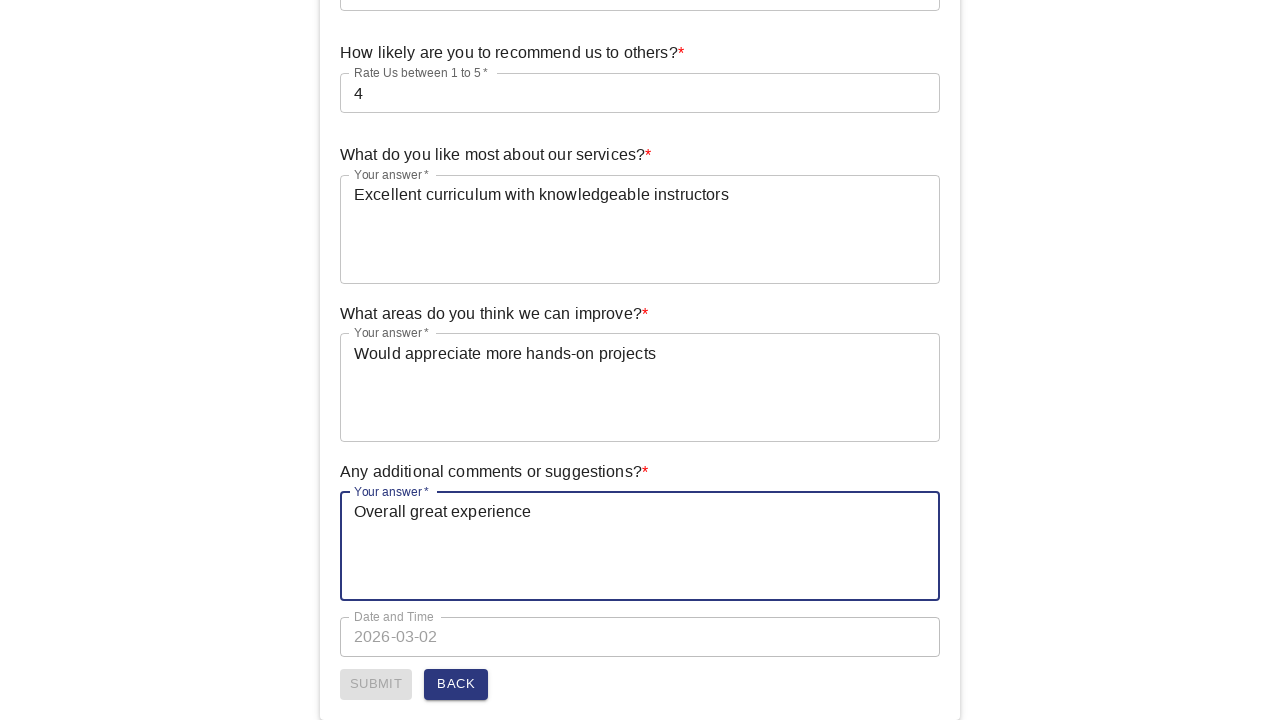

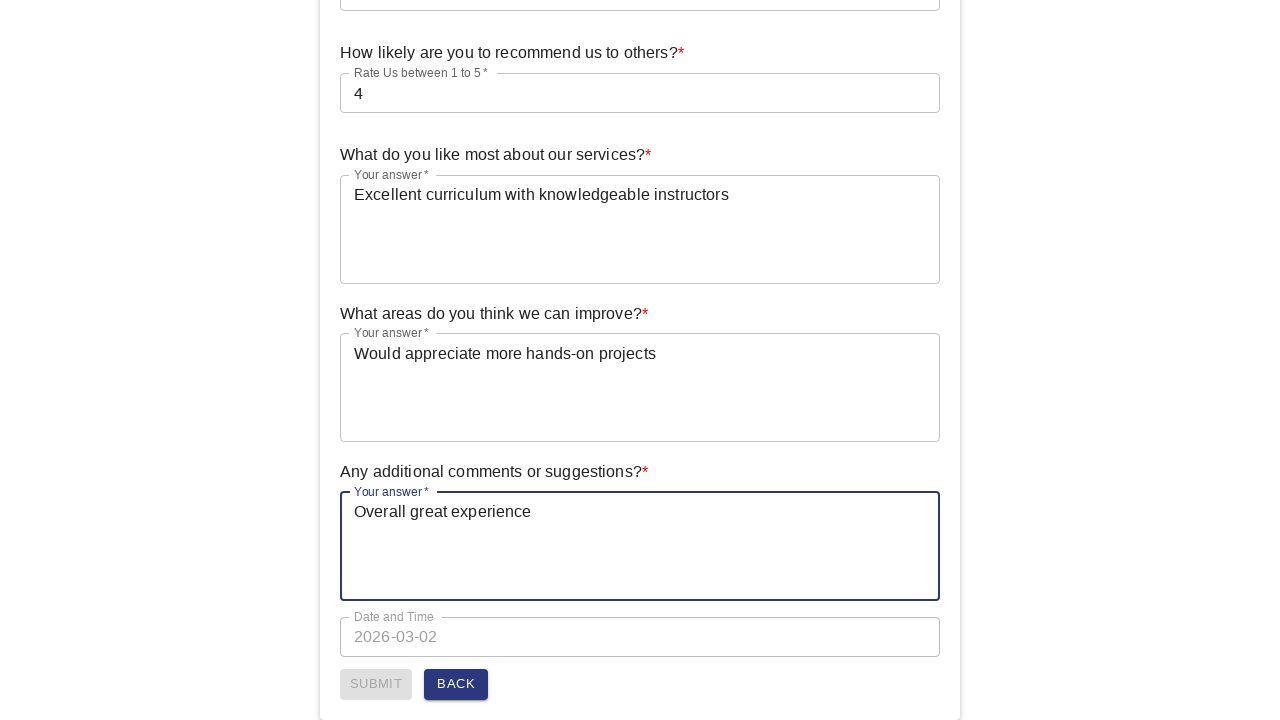